Tests A/B test opt-out by setting a cookie after visiting the page and refreshing to verify the opt-out takes effect

Starting URL: http://the-internet.herokuapp.com/abtest

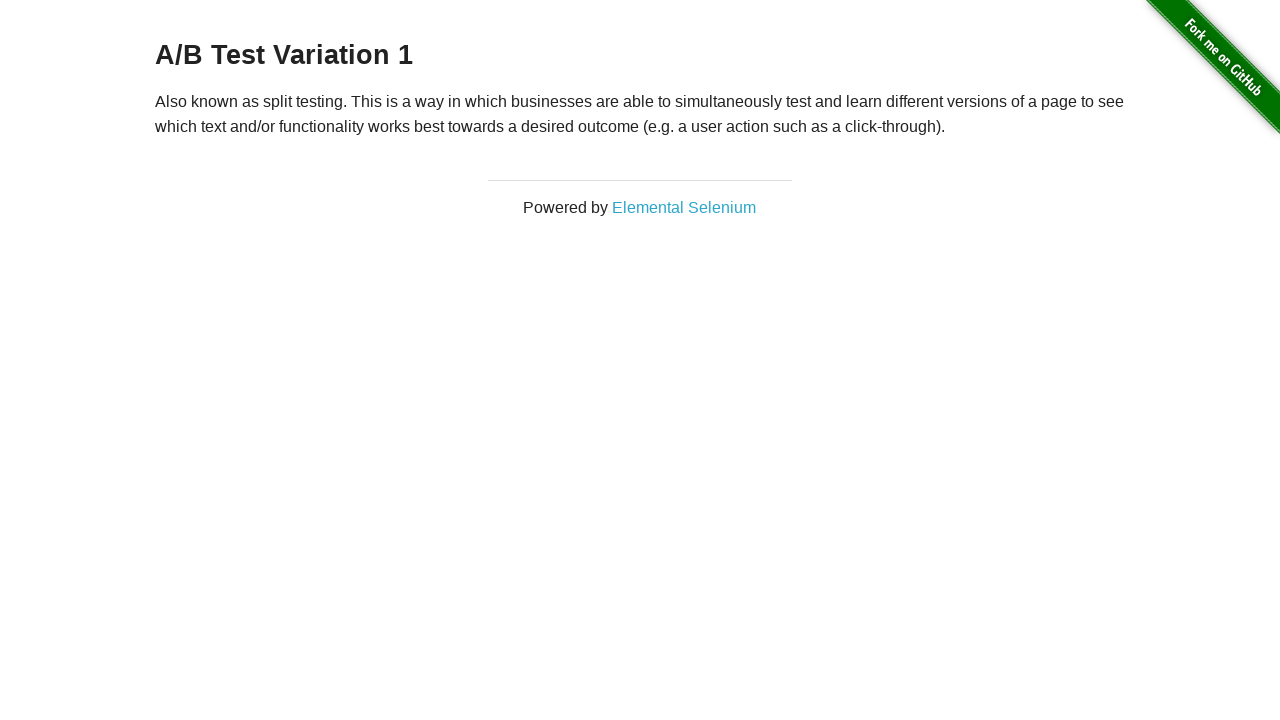

Retrieved heading text from page
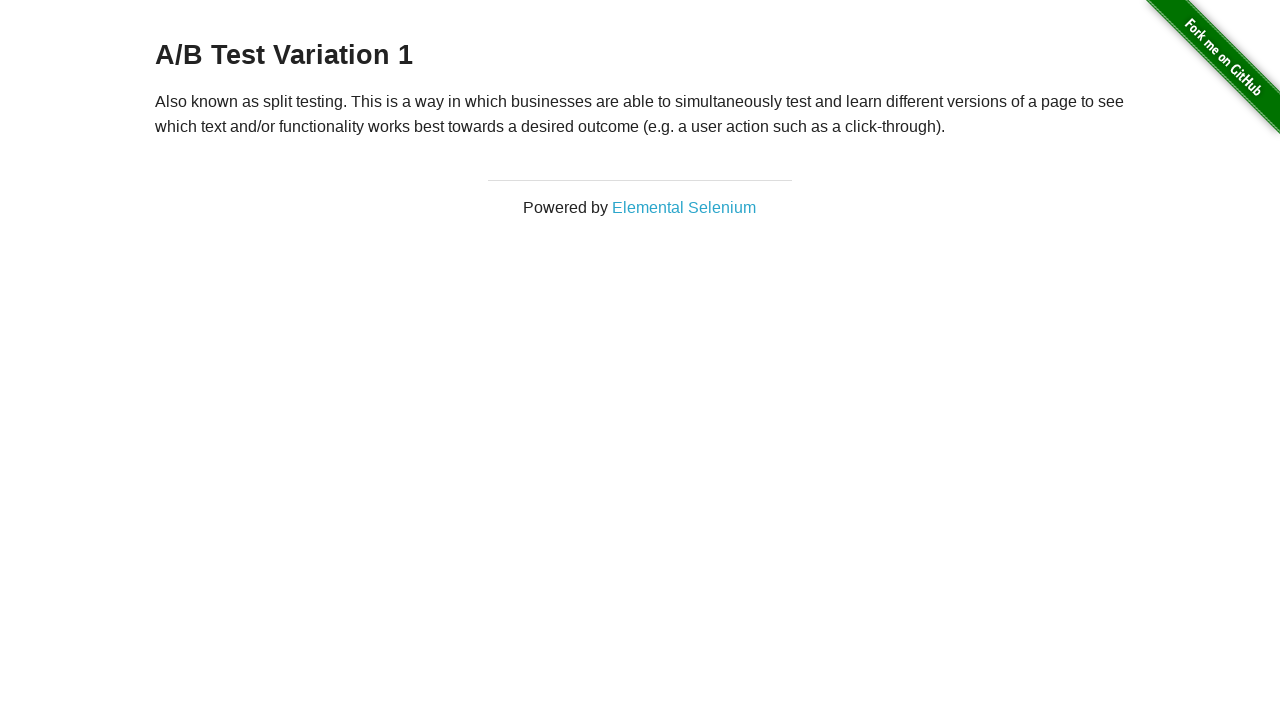

Added optimizelyOptOut cookie to opt out of A/B test
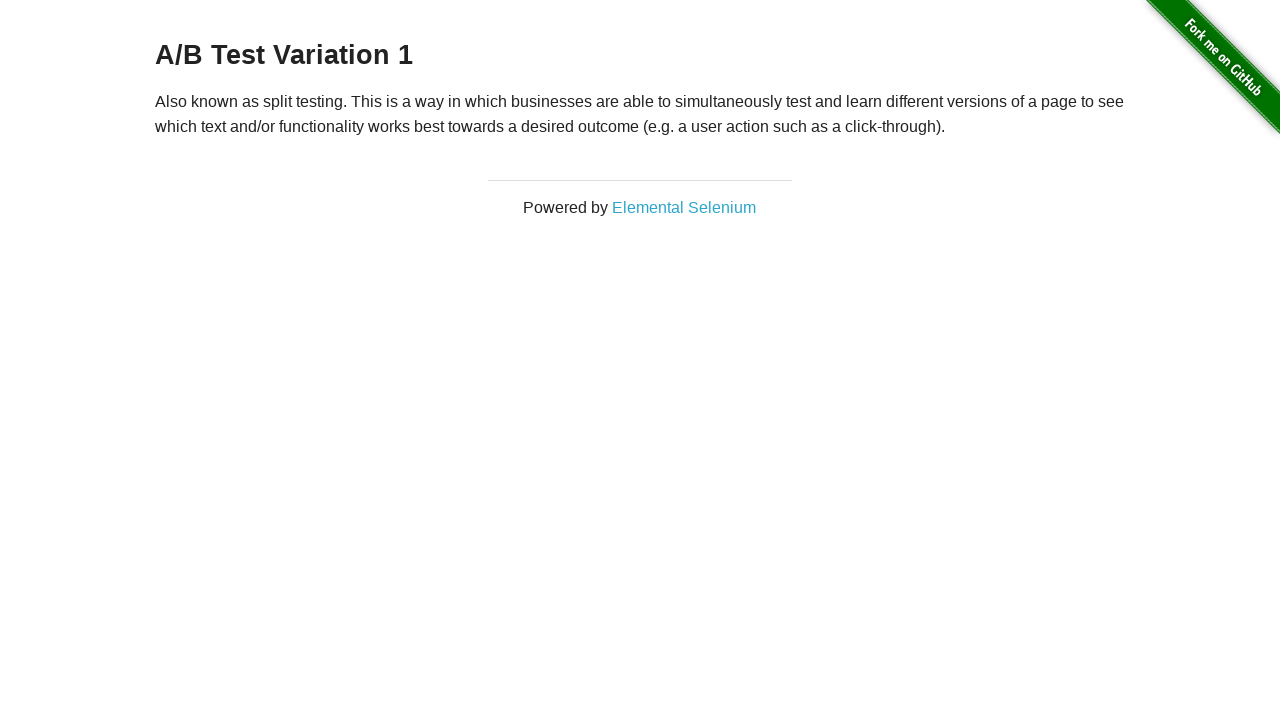

Reloaded page to apply opt-out cookie
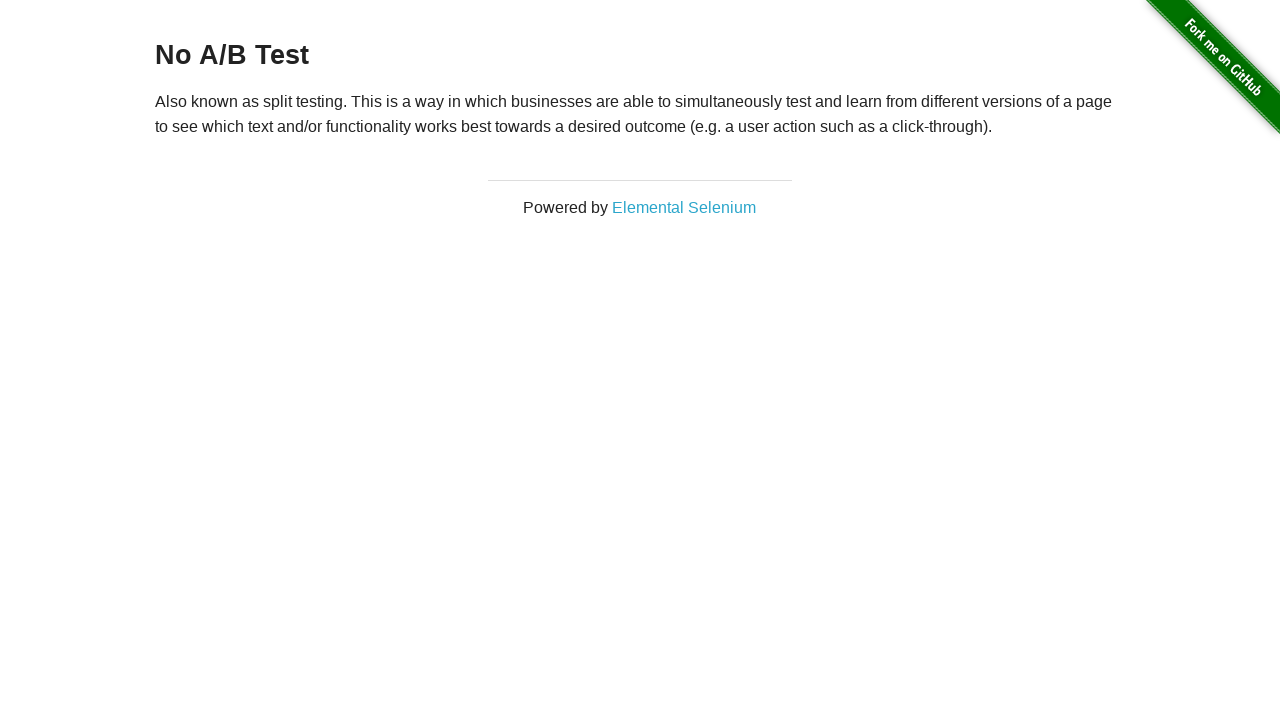

Retrieved updated heading text after opt-out
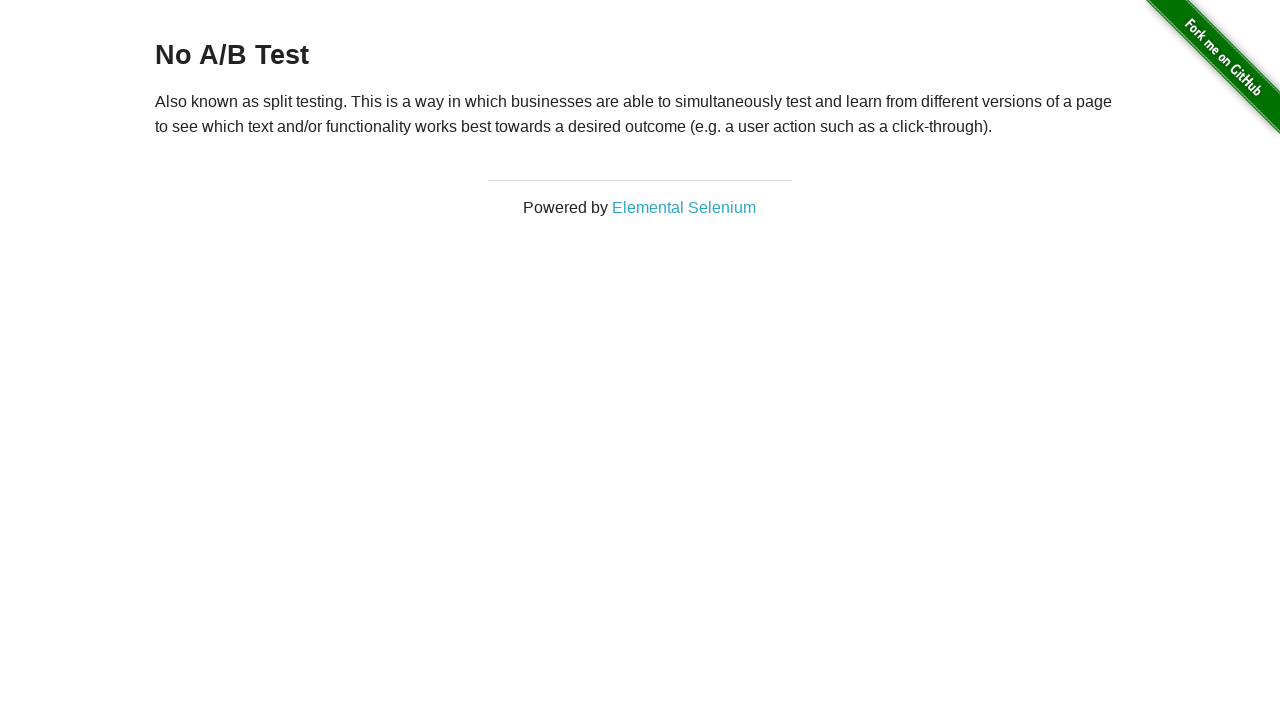

Verified heading text is 'No A/B Test' - opt-out successful
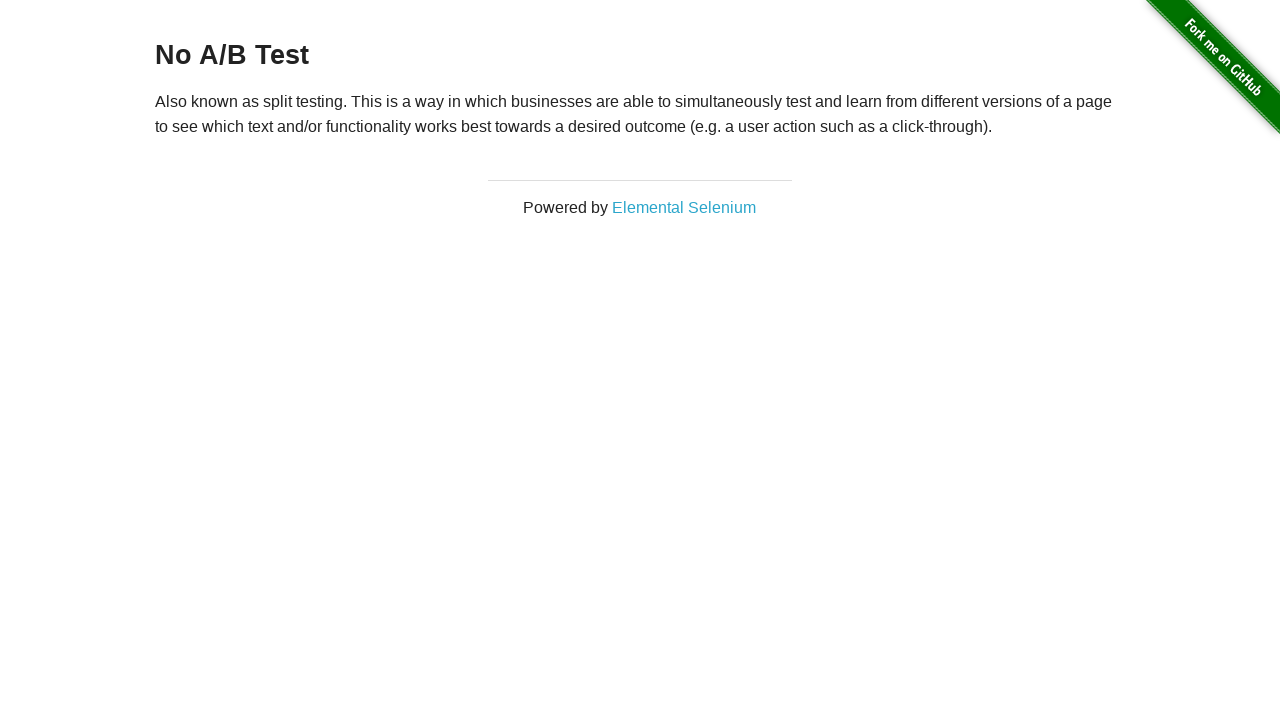

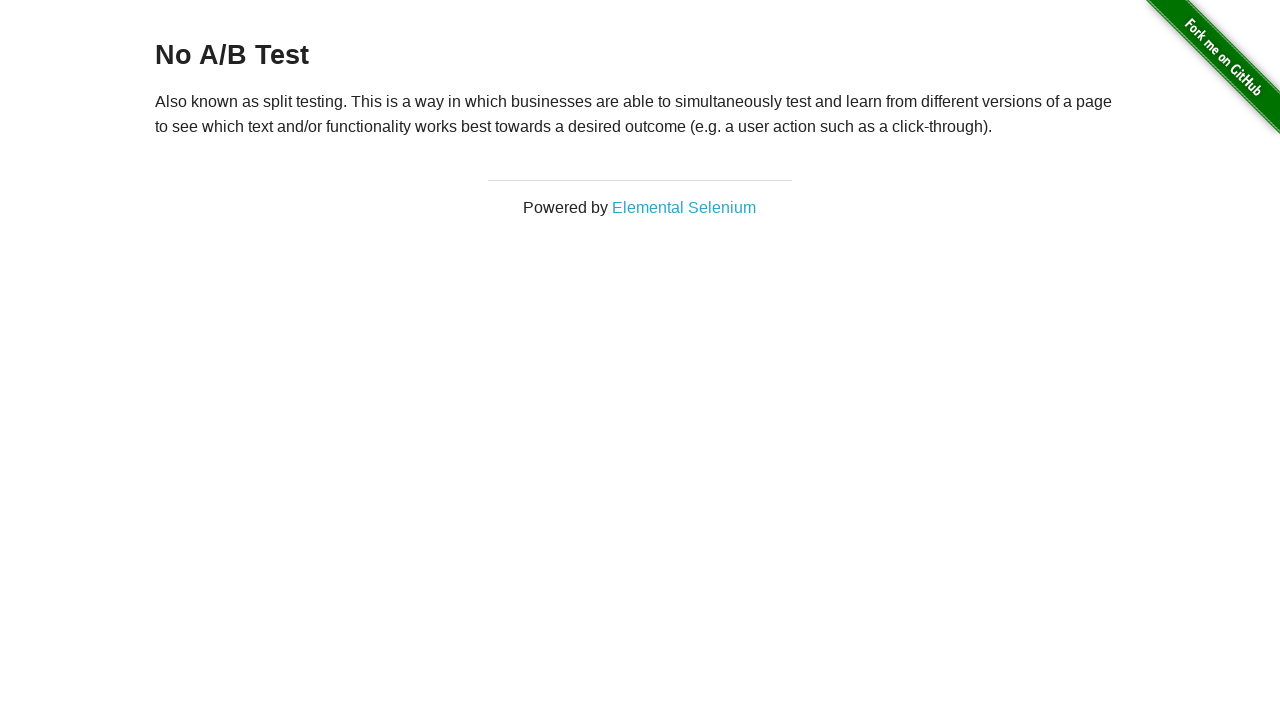